Navigates to the LeafGround window handling page and maximizes the browser window

Starting URL: https://www.leafground.com/window.xhtml

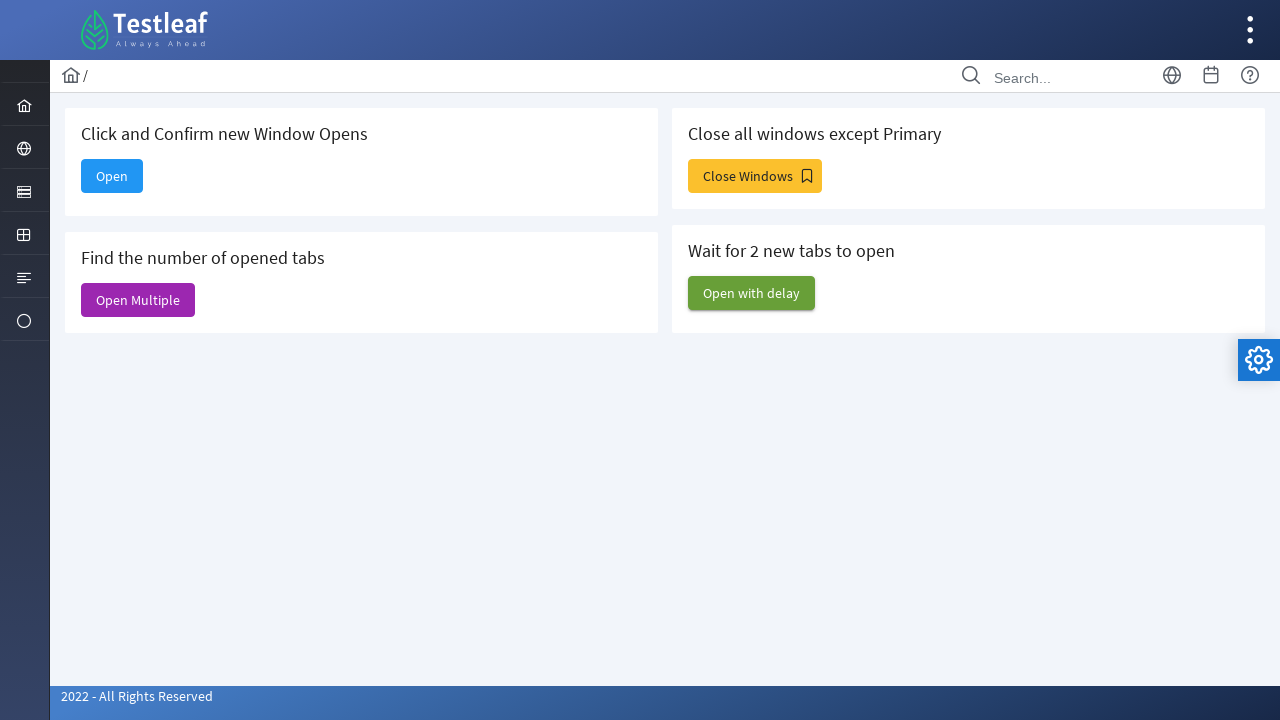

Navigated to LeafGround window handling page
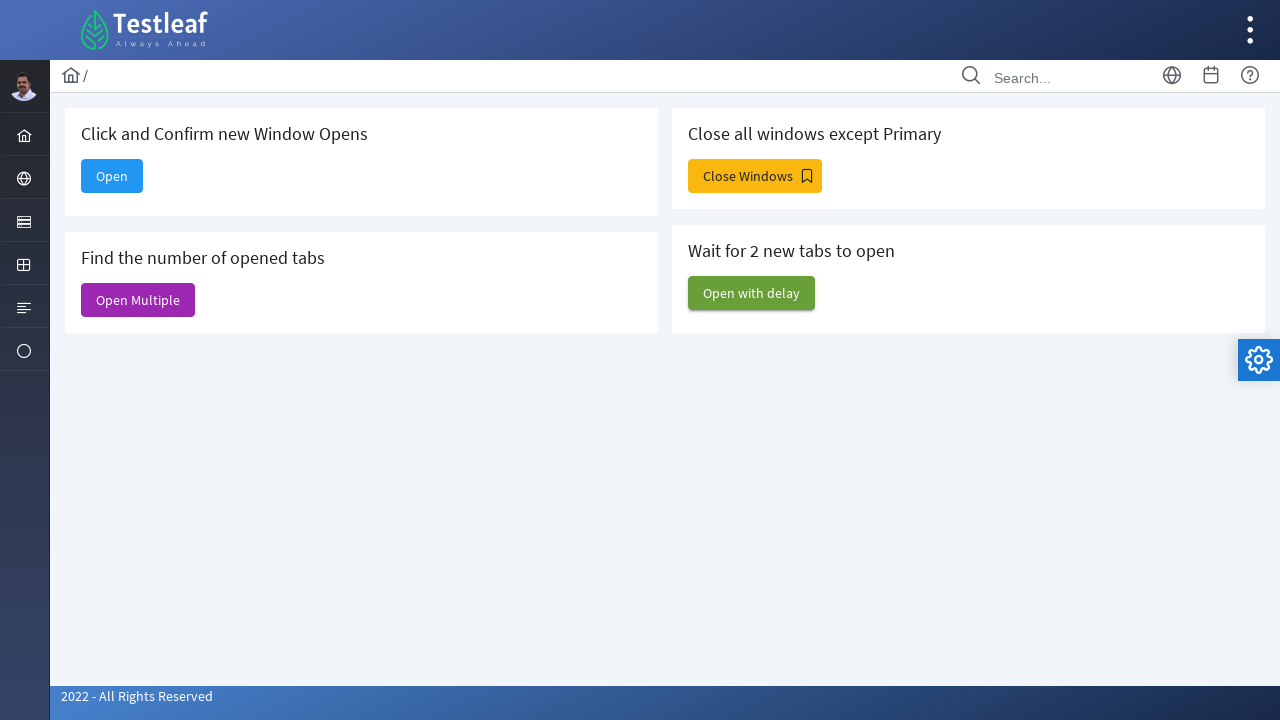

Maximized browser window to 1920x1080
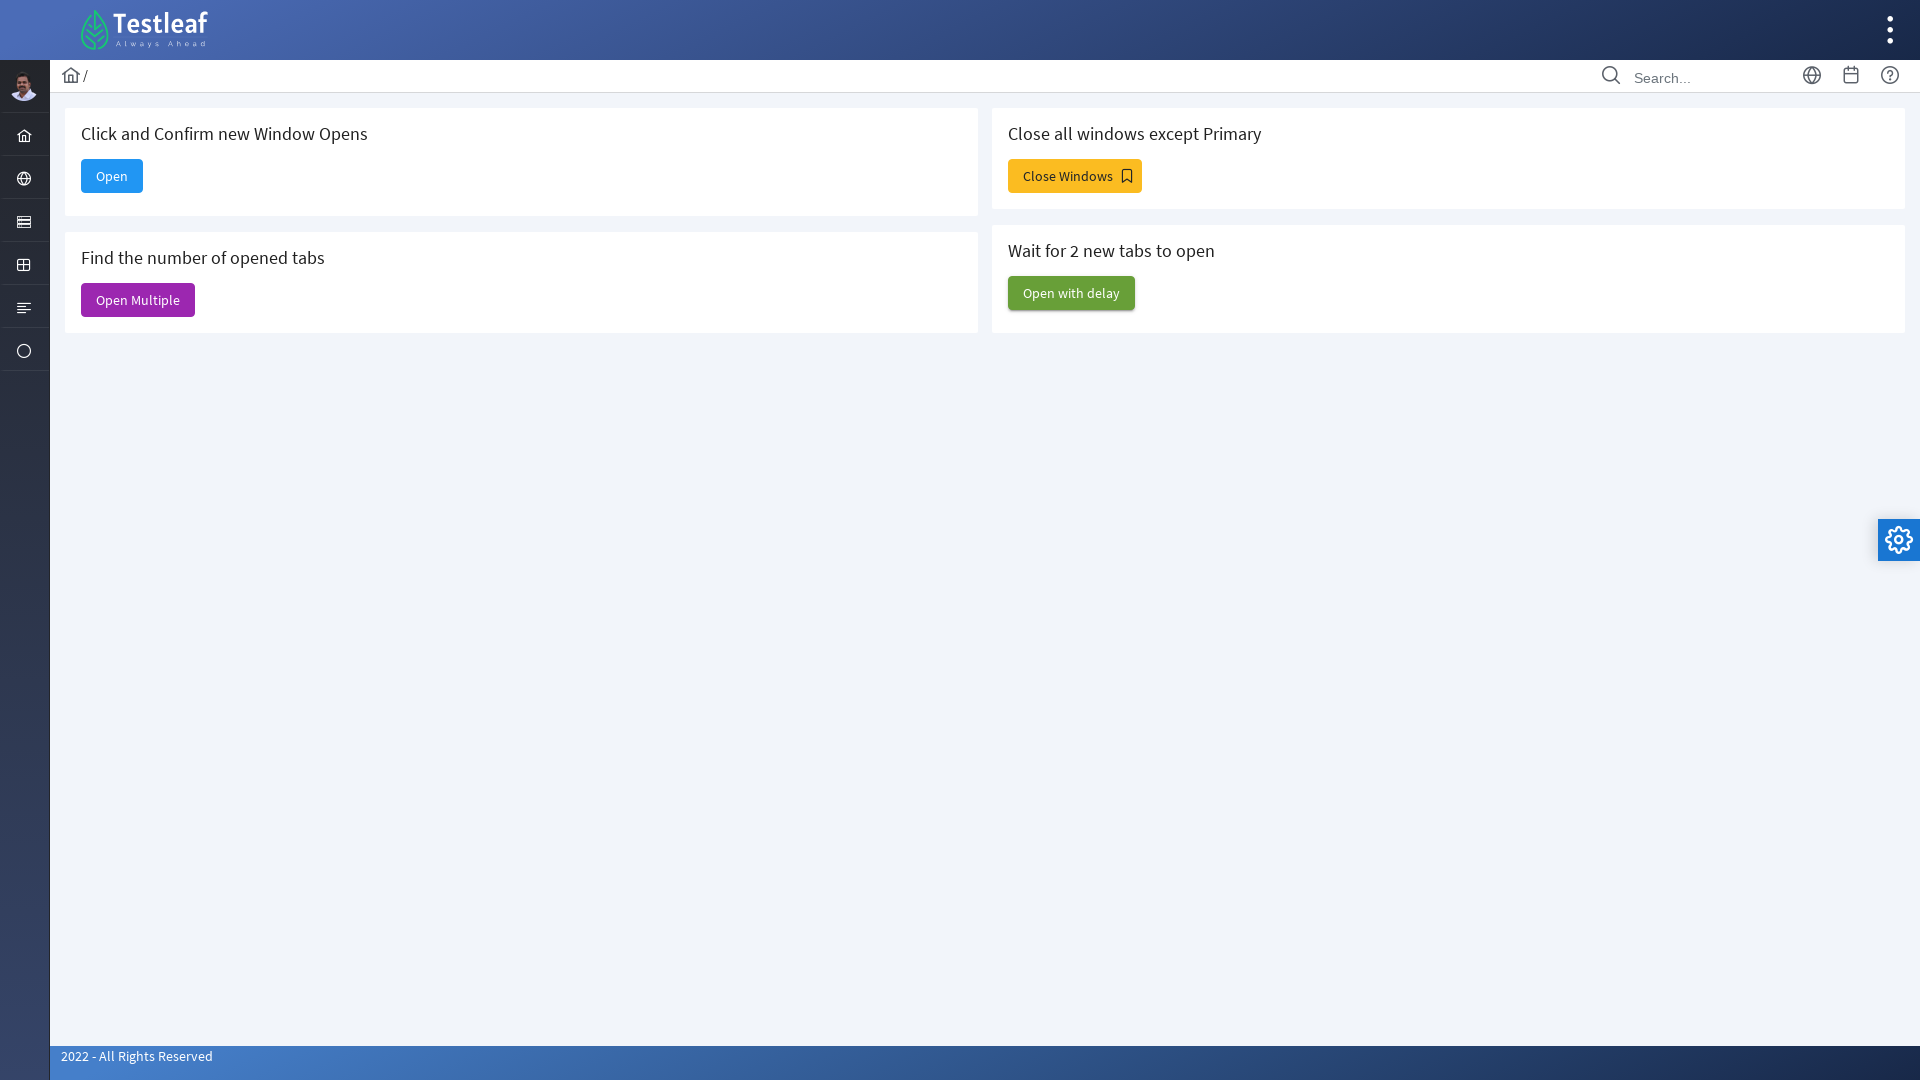

Page fully loaded (DOM content ready)
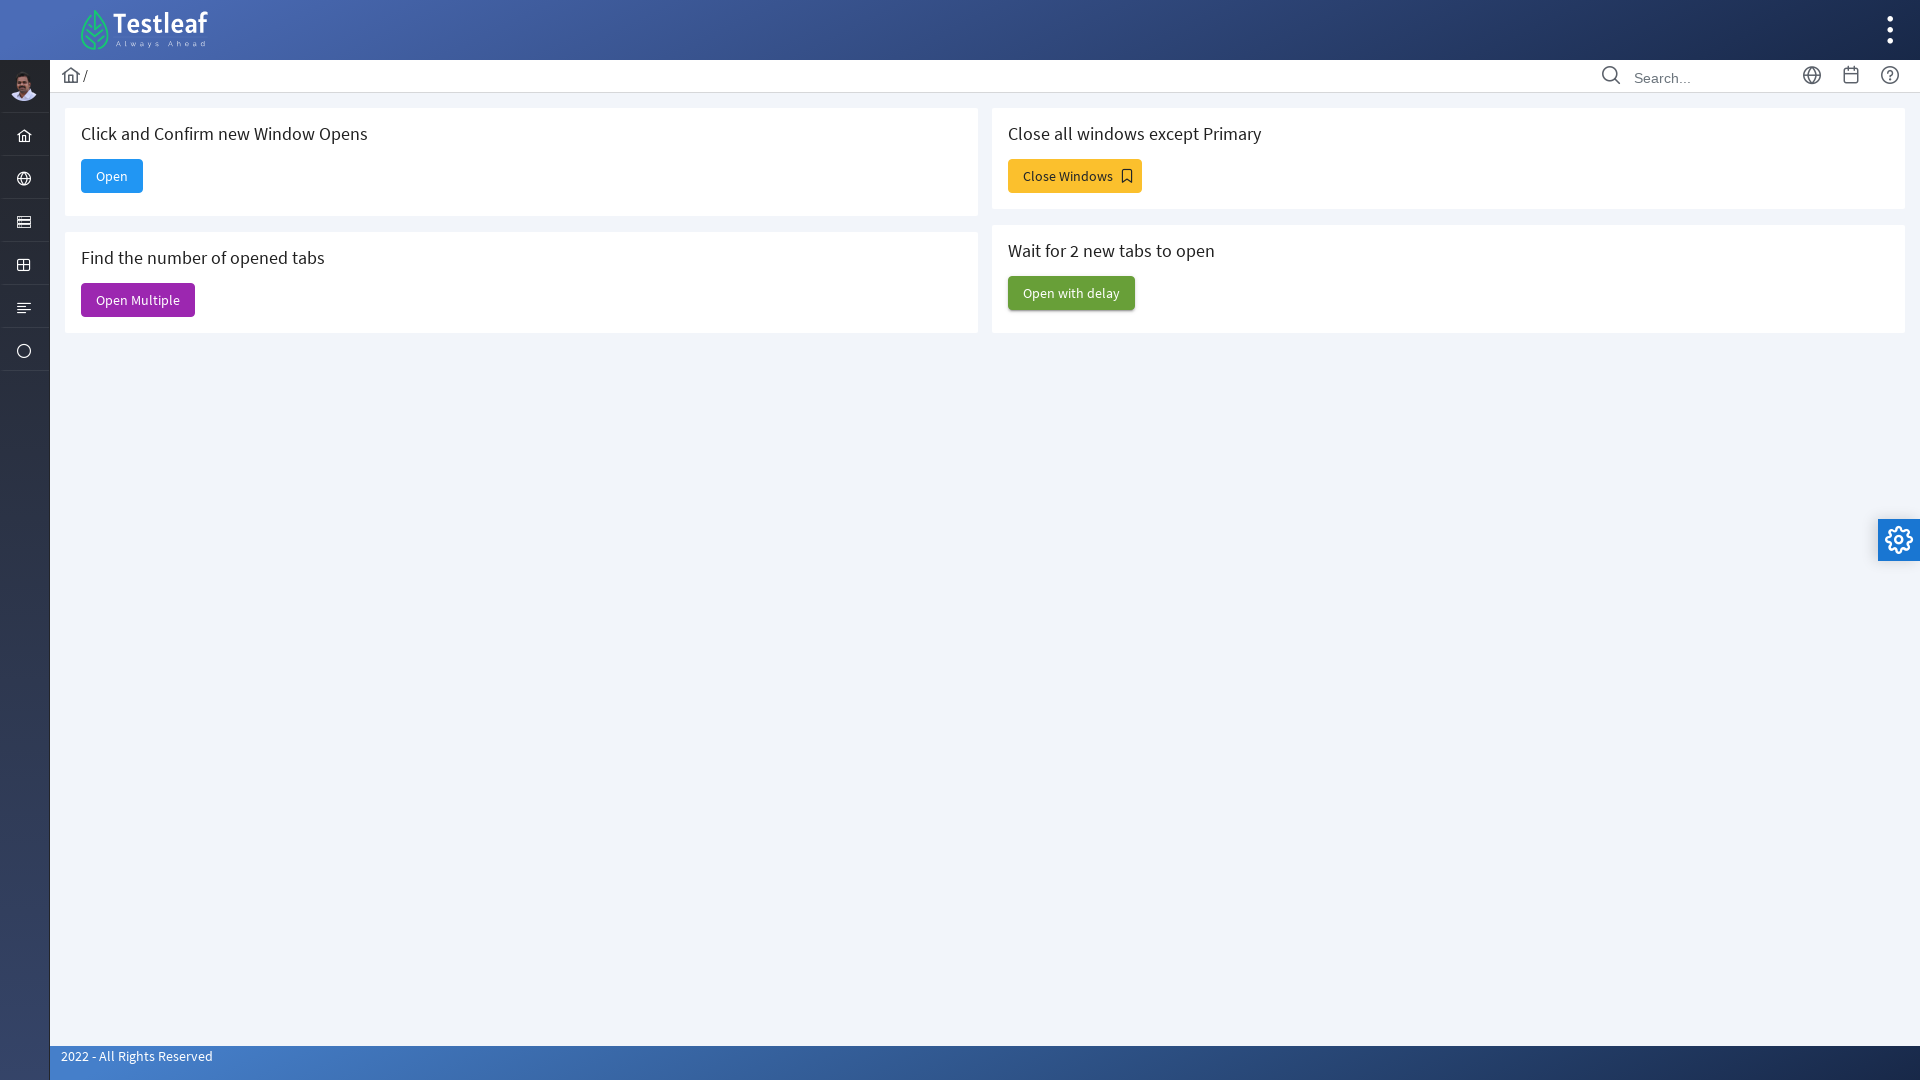

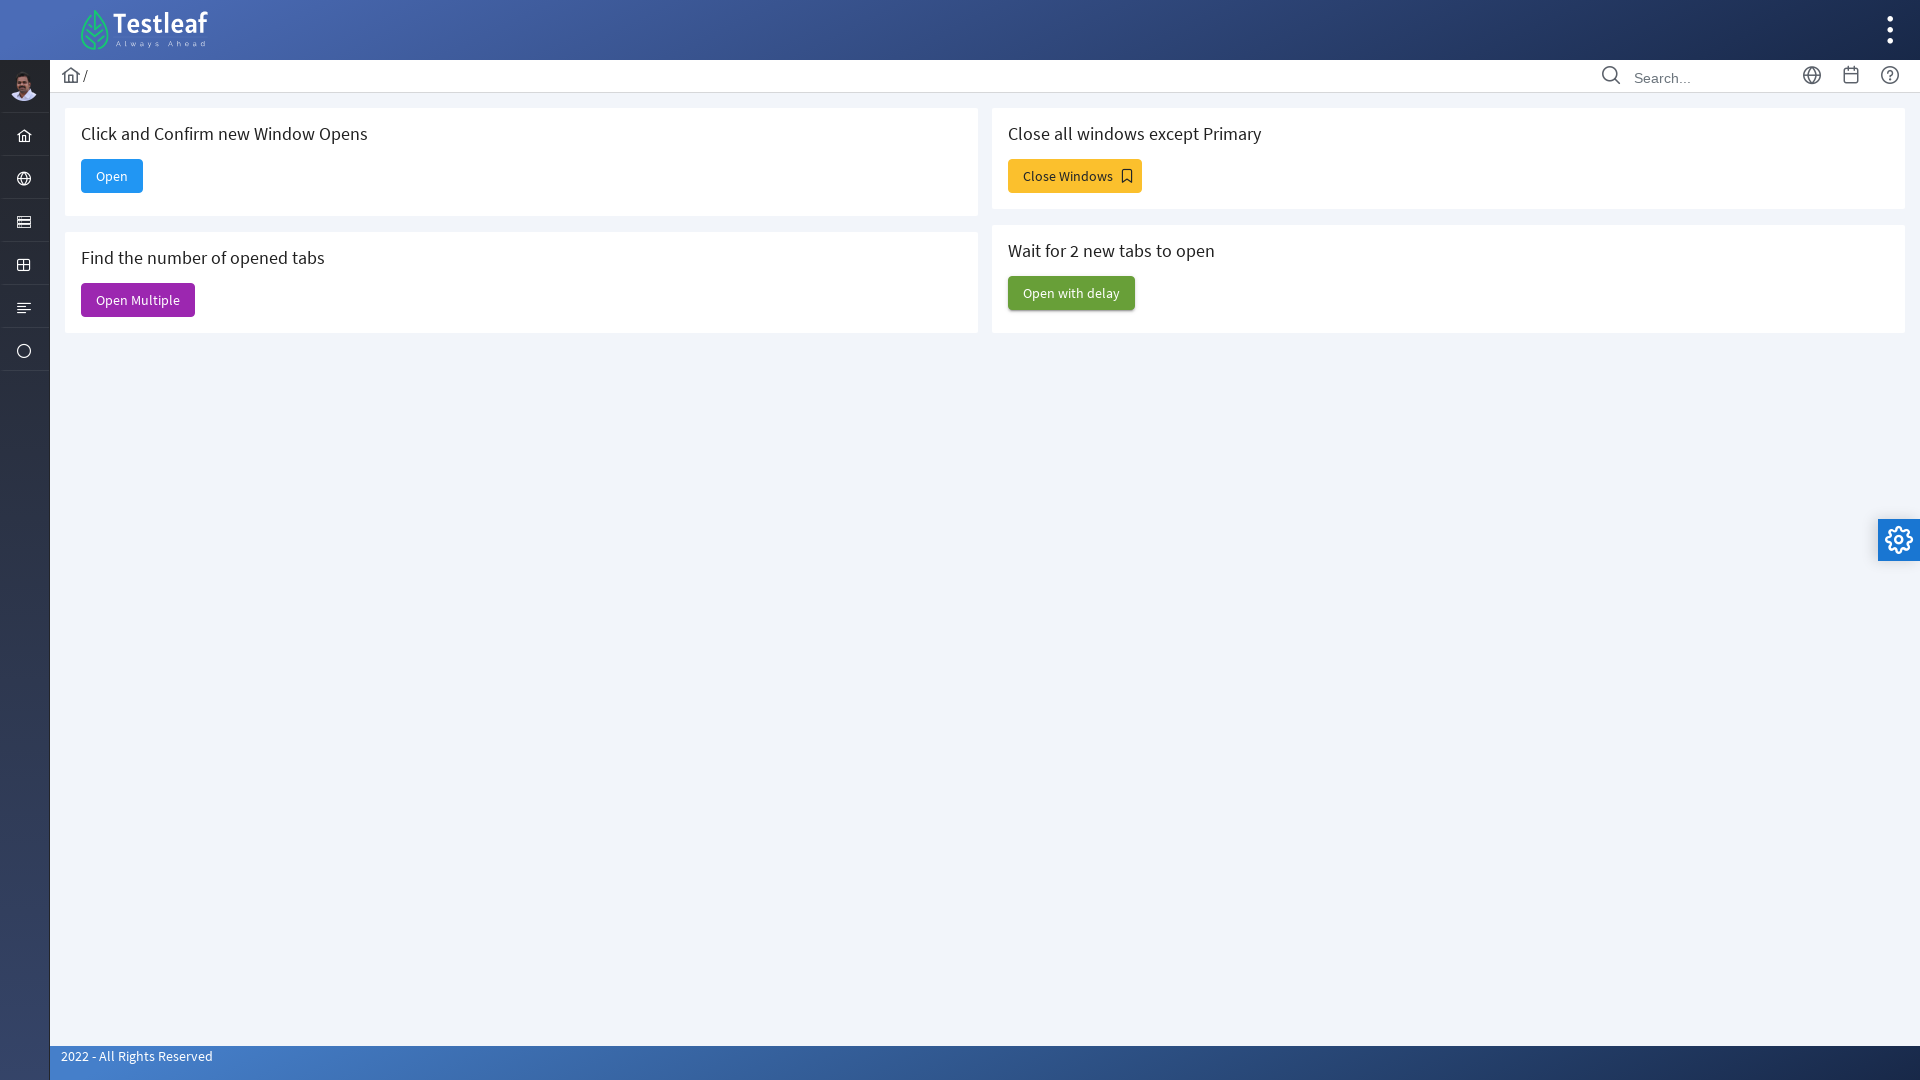